Tests toggling a todo item to completed status in the TodoMVC React app

Starting URL: https://todomvc.com/examples/react/dist/

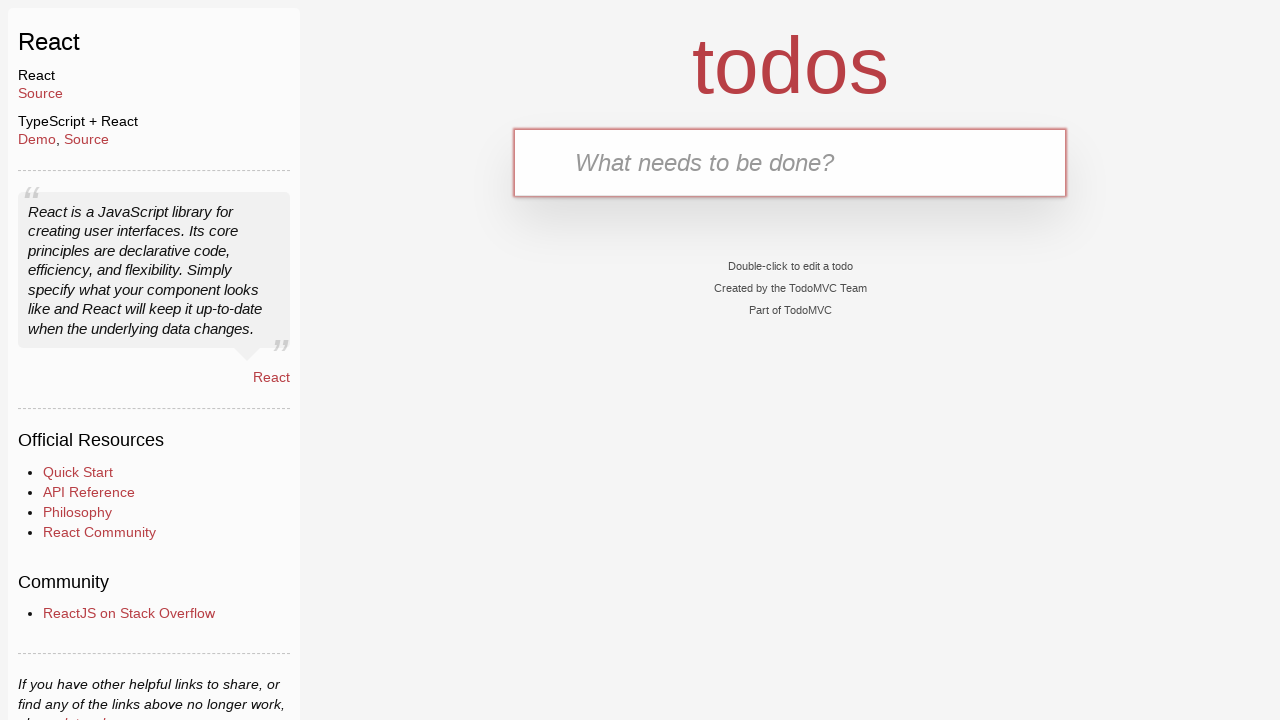

TodoMVC React app loaded - new todo input field is visible
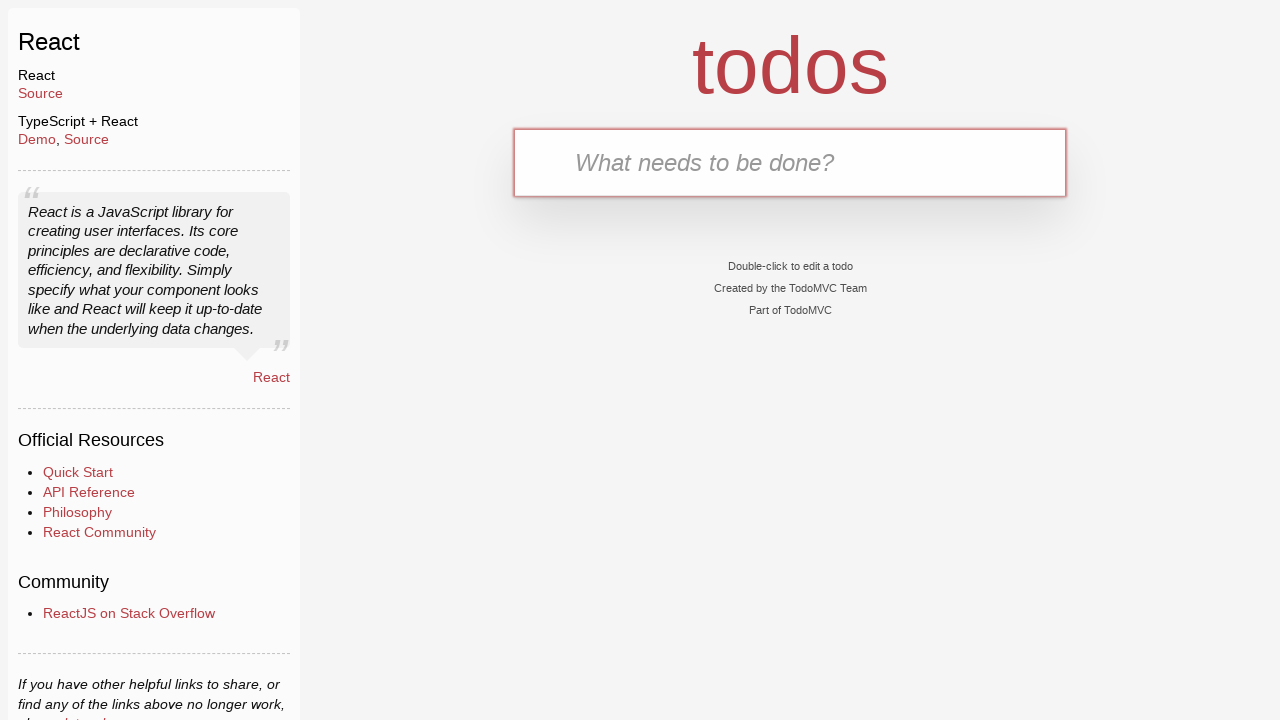

Filled new todo input with 'Task for toggling' on .new-todo
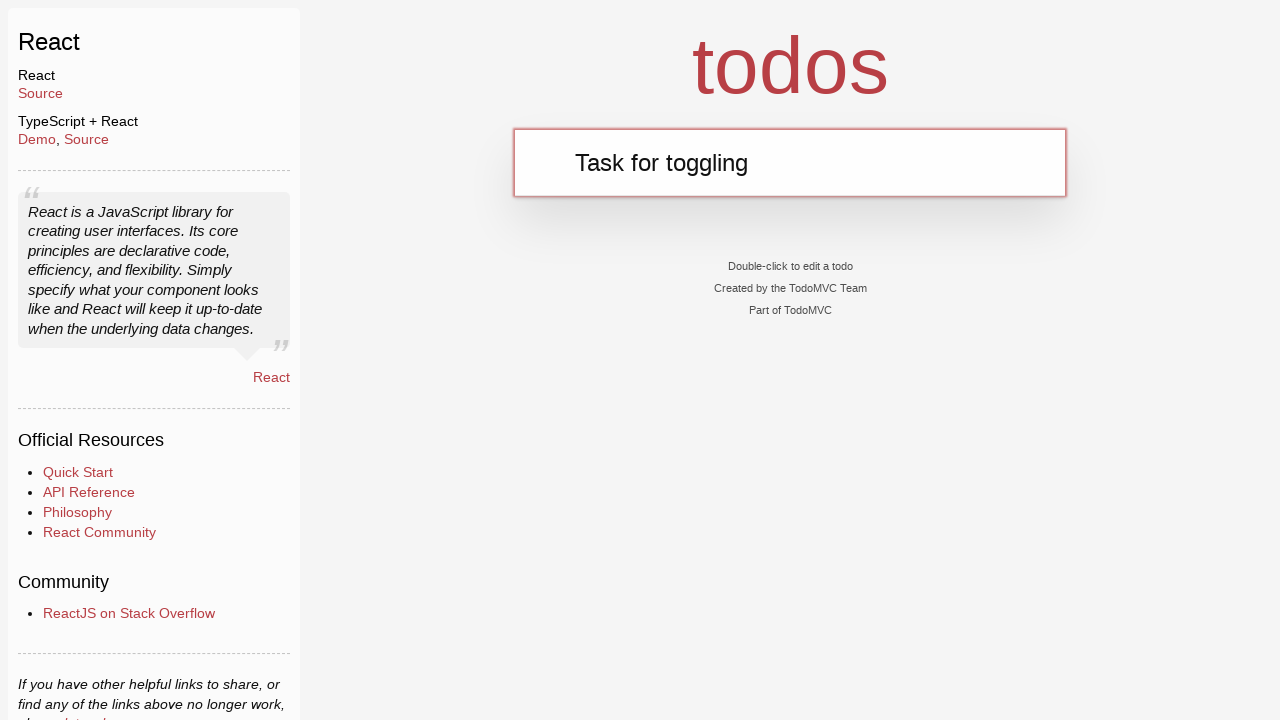

Pressed Enter to create the new todo item on .new-todo
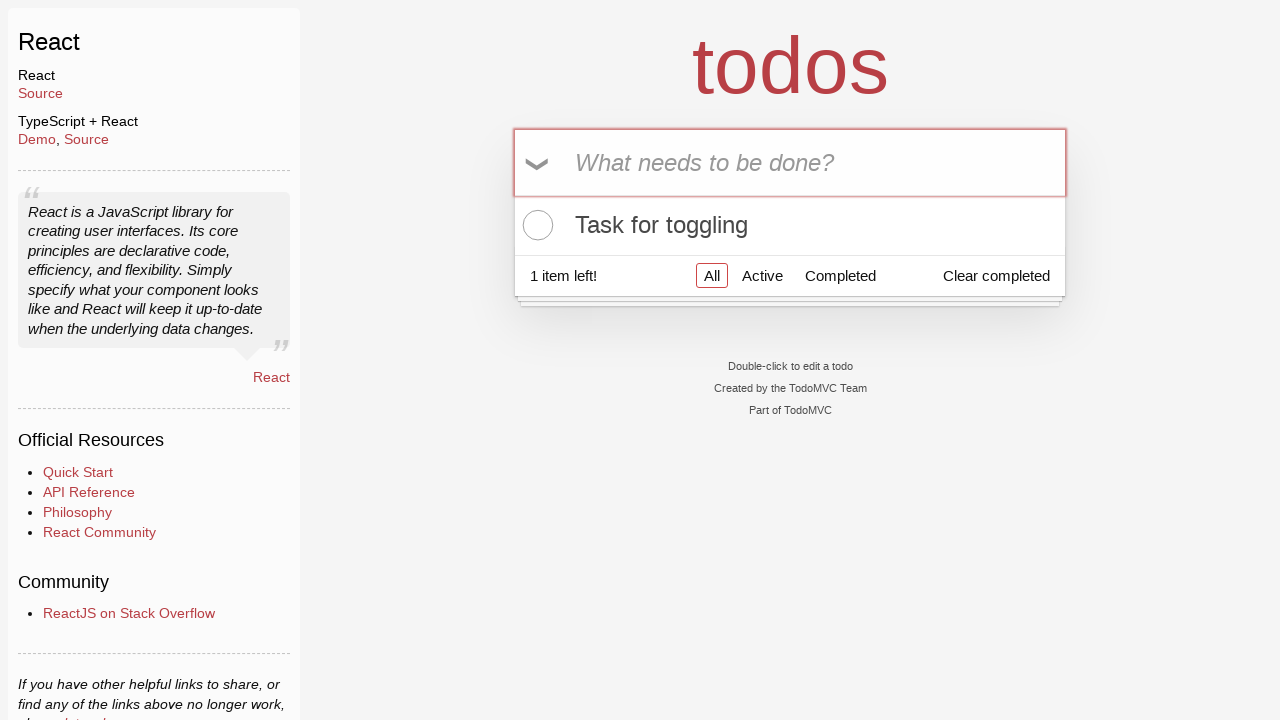

Todo item appeared in the list
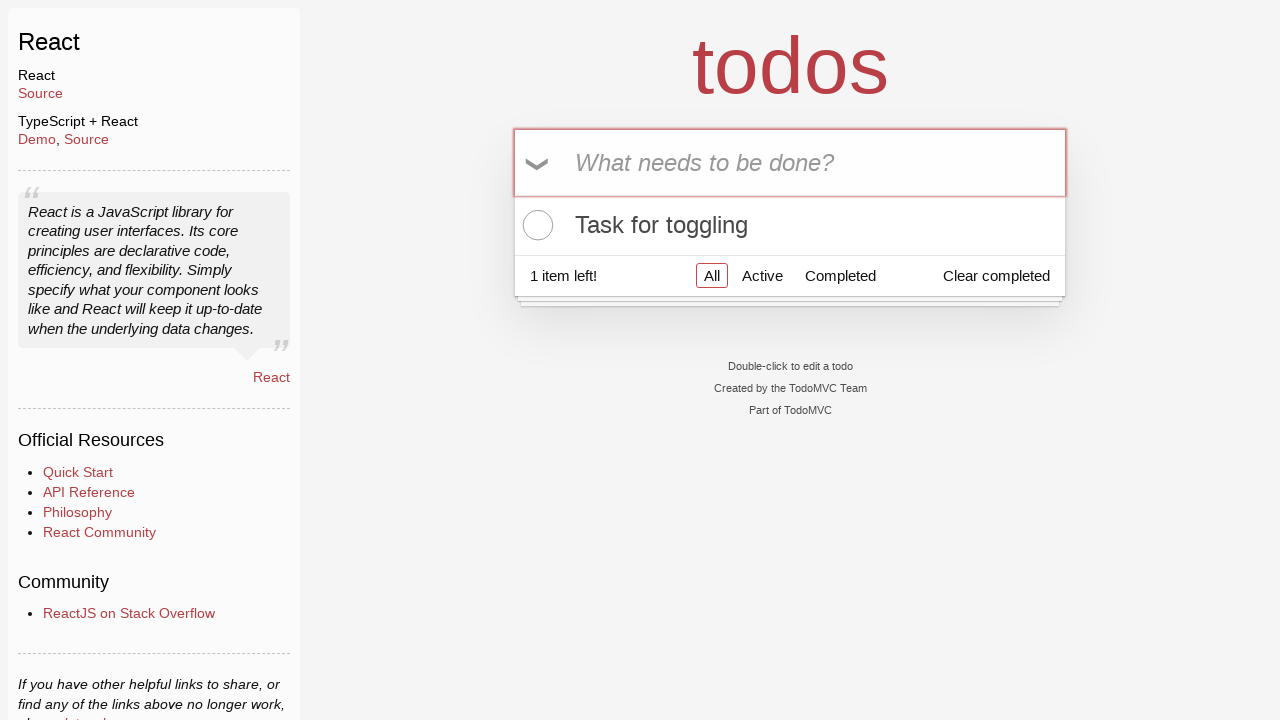

Clicked checkbox to toggle the first todo item at (535, 225) on .todo-list li:nth-child(1) .toggle
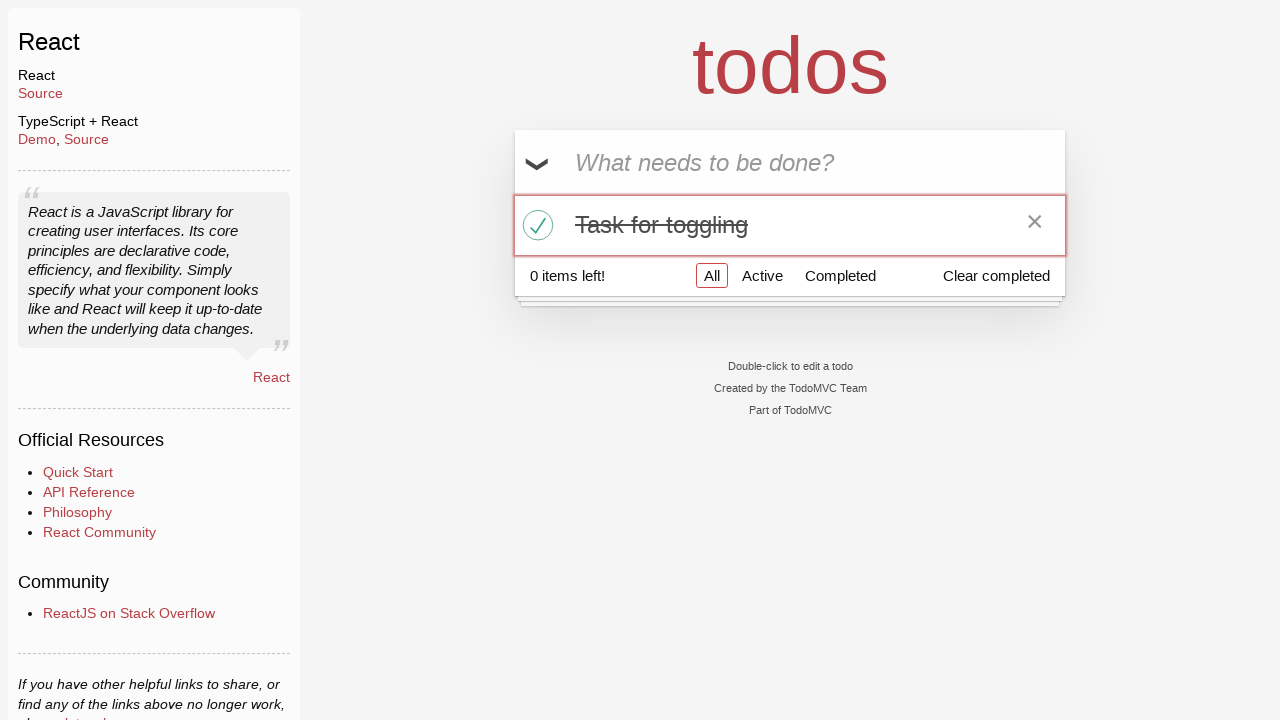

Verified that the todo item is marked as completed
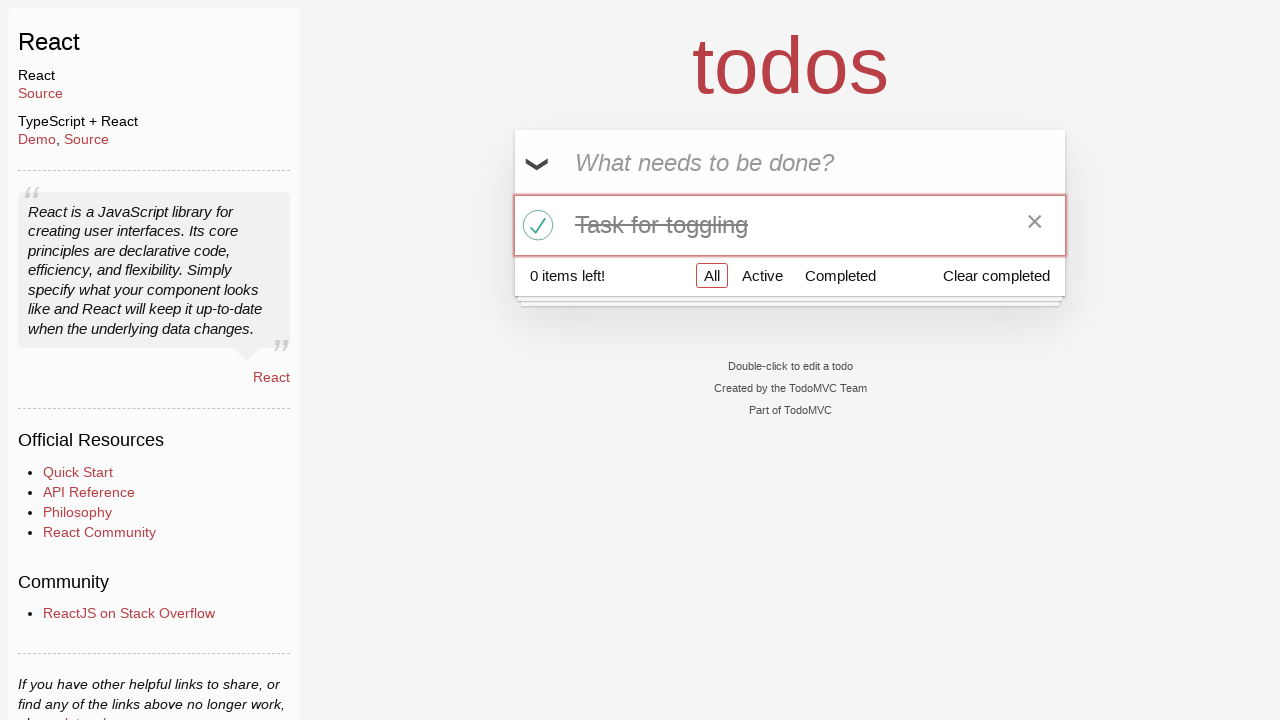

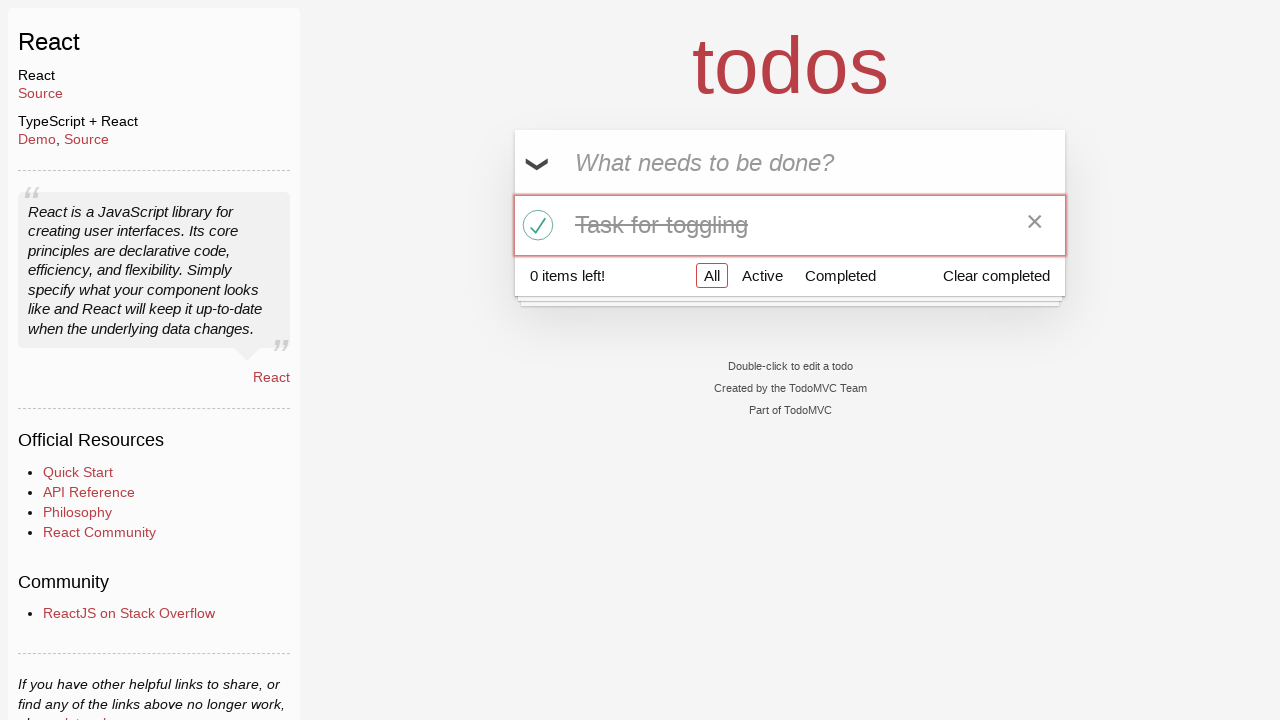